Tests that clicking a tag redirects to the corresponding category page

Starting URL: https://nearcatalog.xyz/

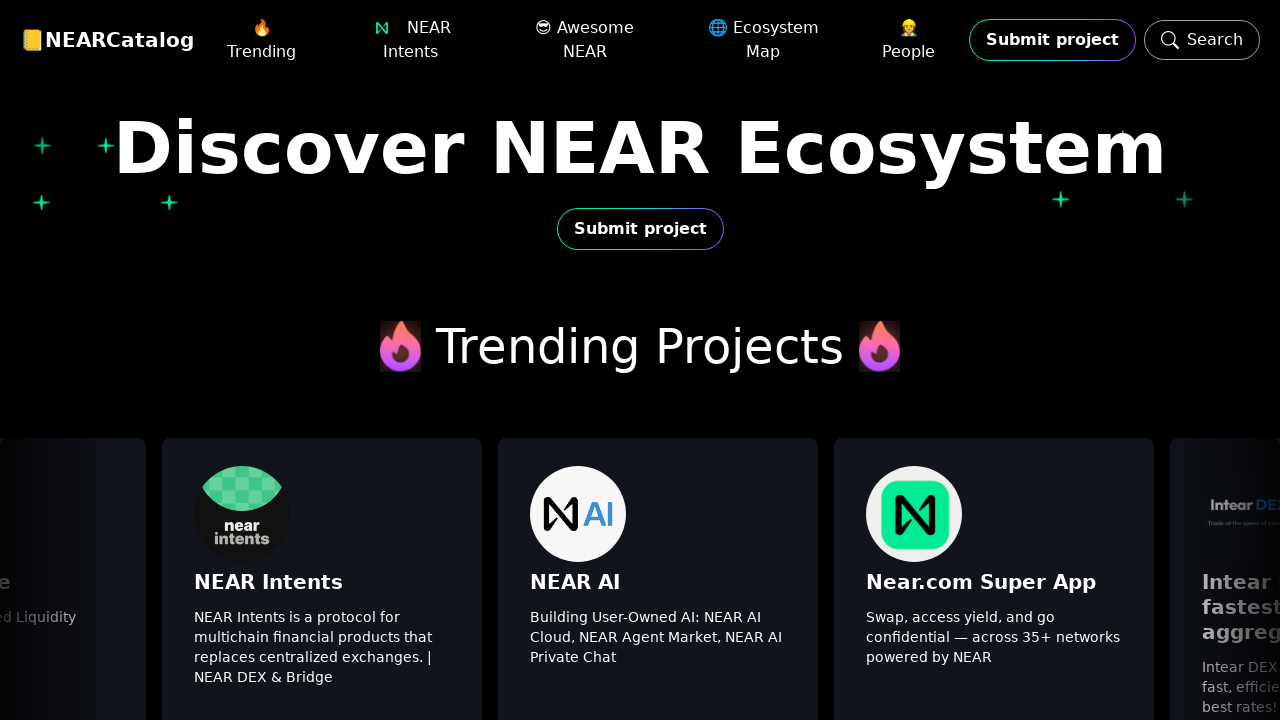

Tag element became visible
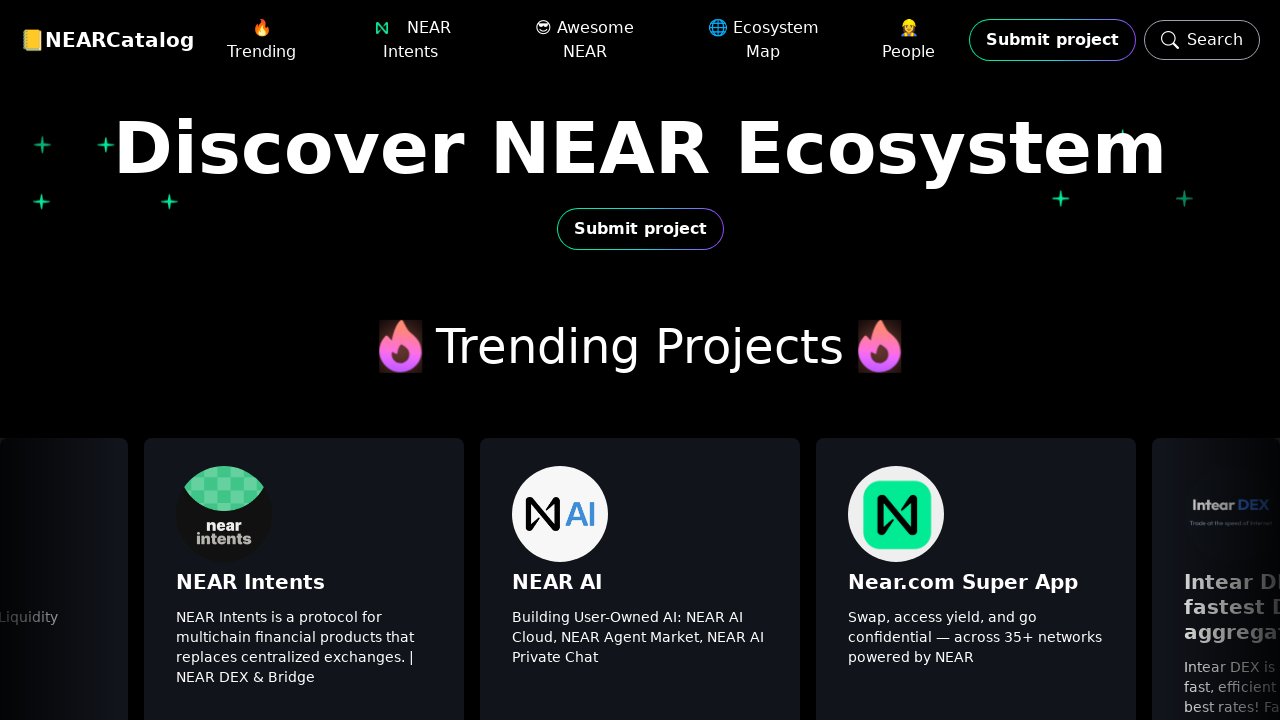

Clicked on the tag at (640, 360) on .tags >> nth=0
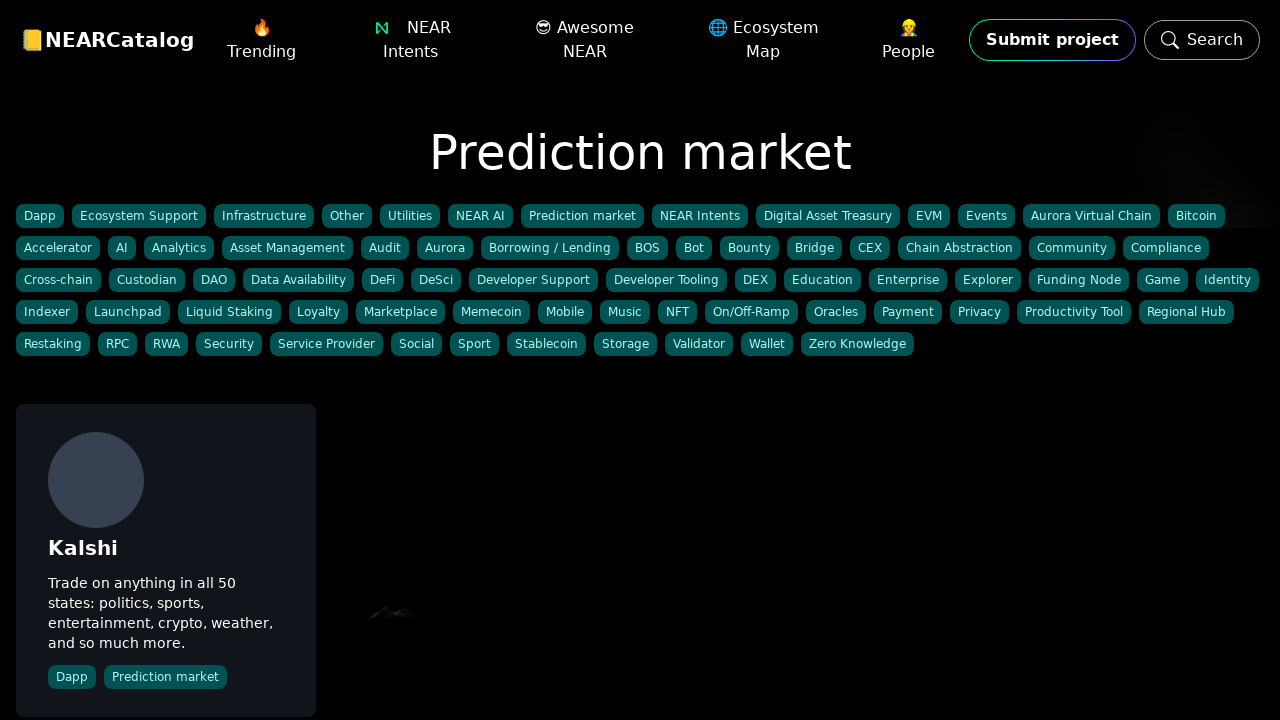

Navigated to category page
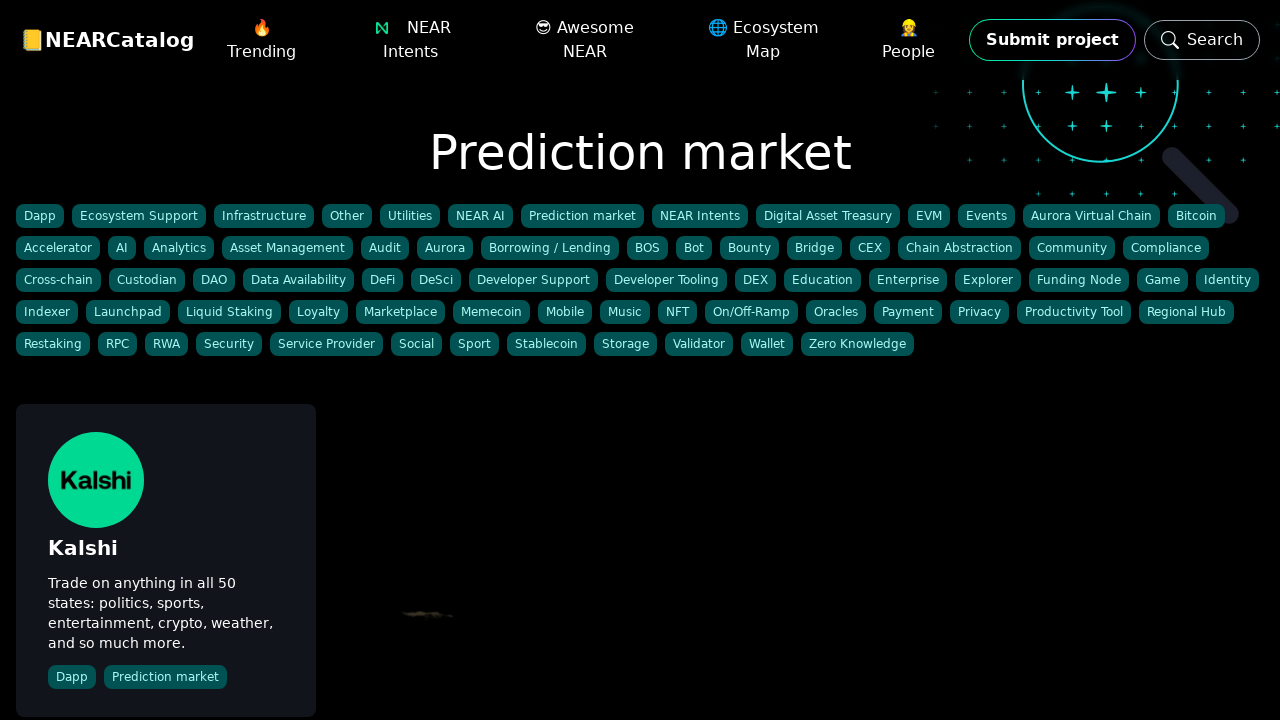

Category page heading became visible
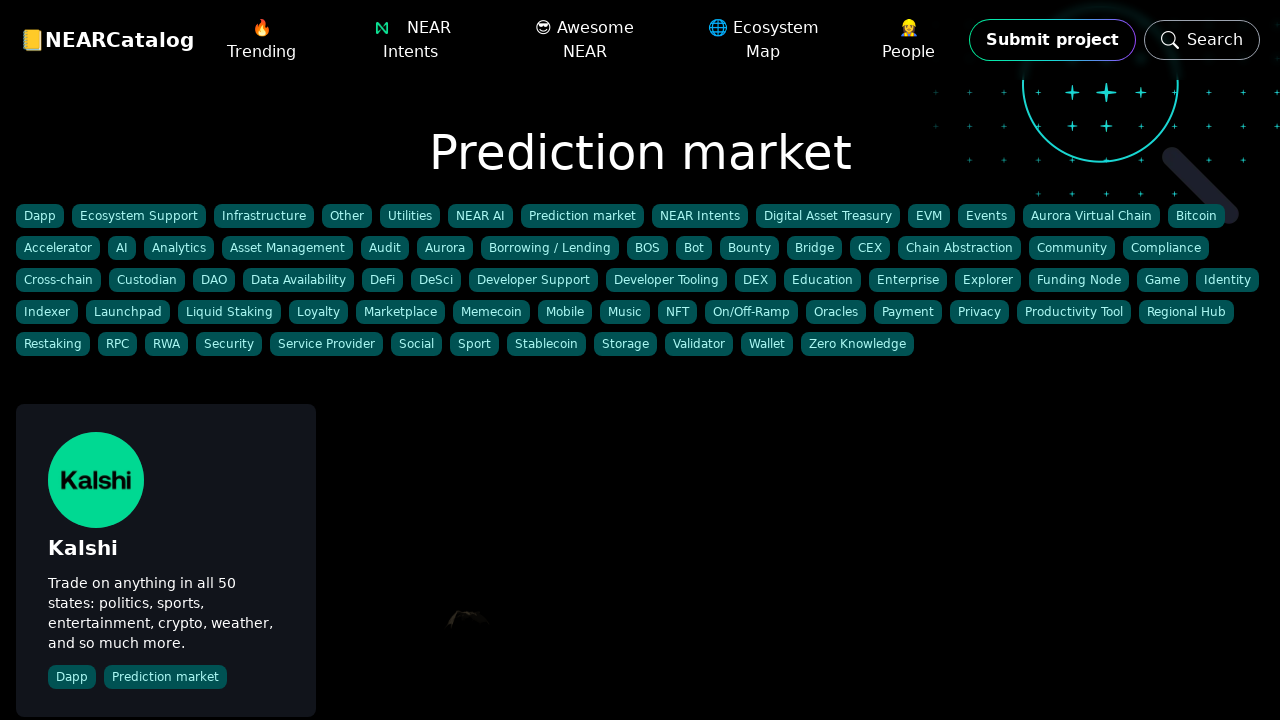

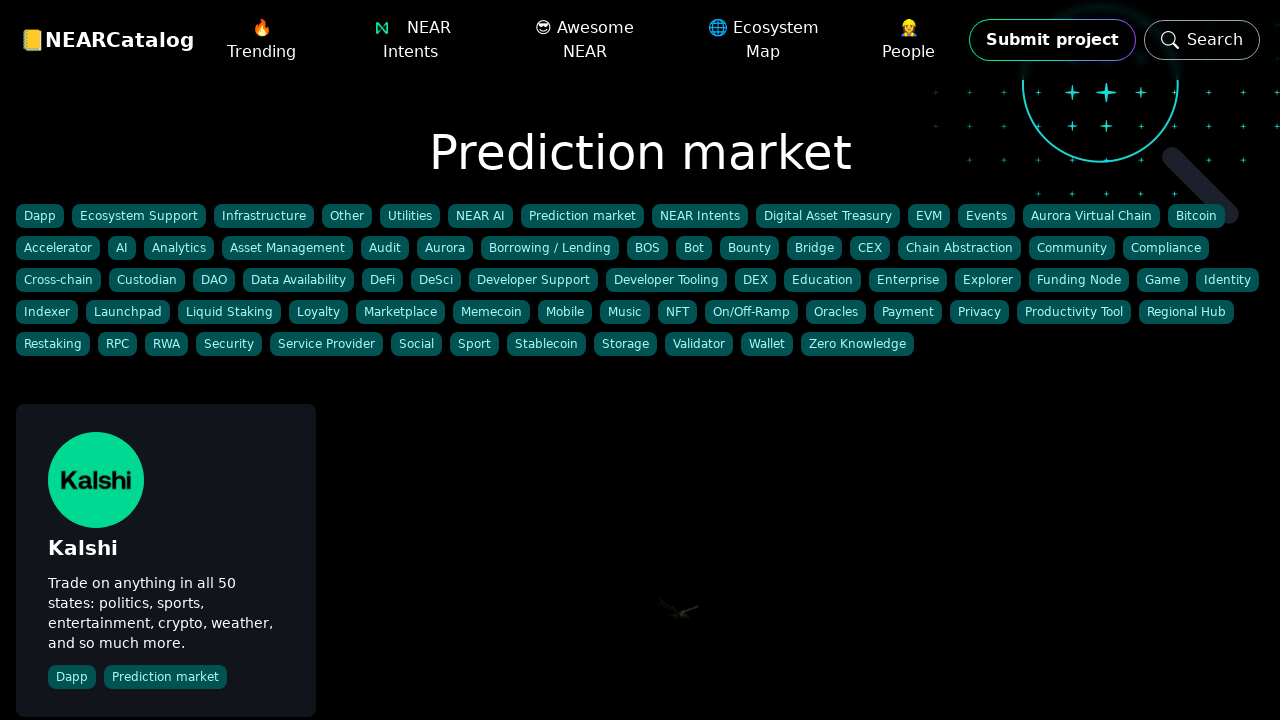